Tests a practice form by filling in personal details (name, email, phone), selecting all day checkboxes, choosing a country from dropdown, and entering a Wikipedia search term

Starting URL: https://testautomationpractice.blogspot.com/

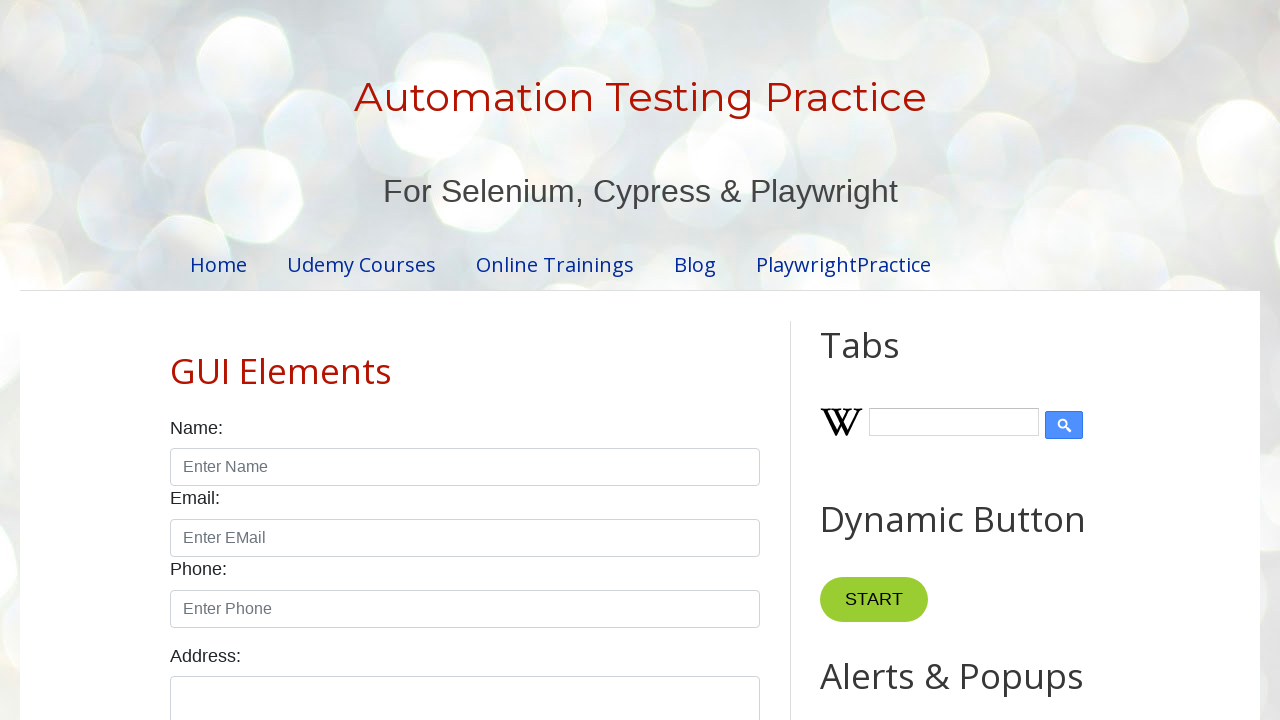

Filled name field with 'Akash' on xpath=//input[@id='name']
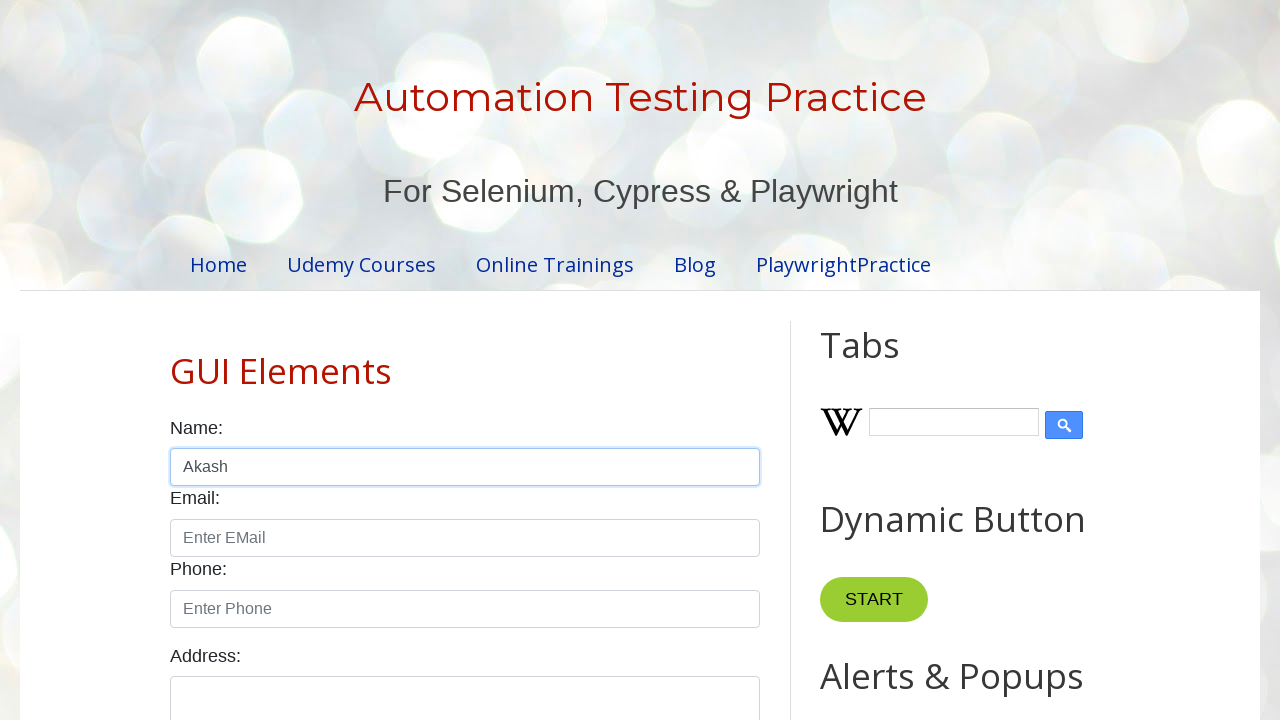

Filled email field with 'akash.vinay@gmail.com' on xpath=//input[@id='email']
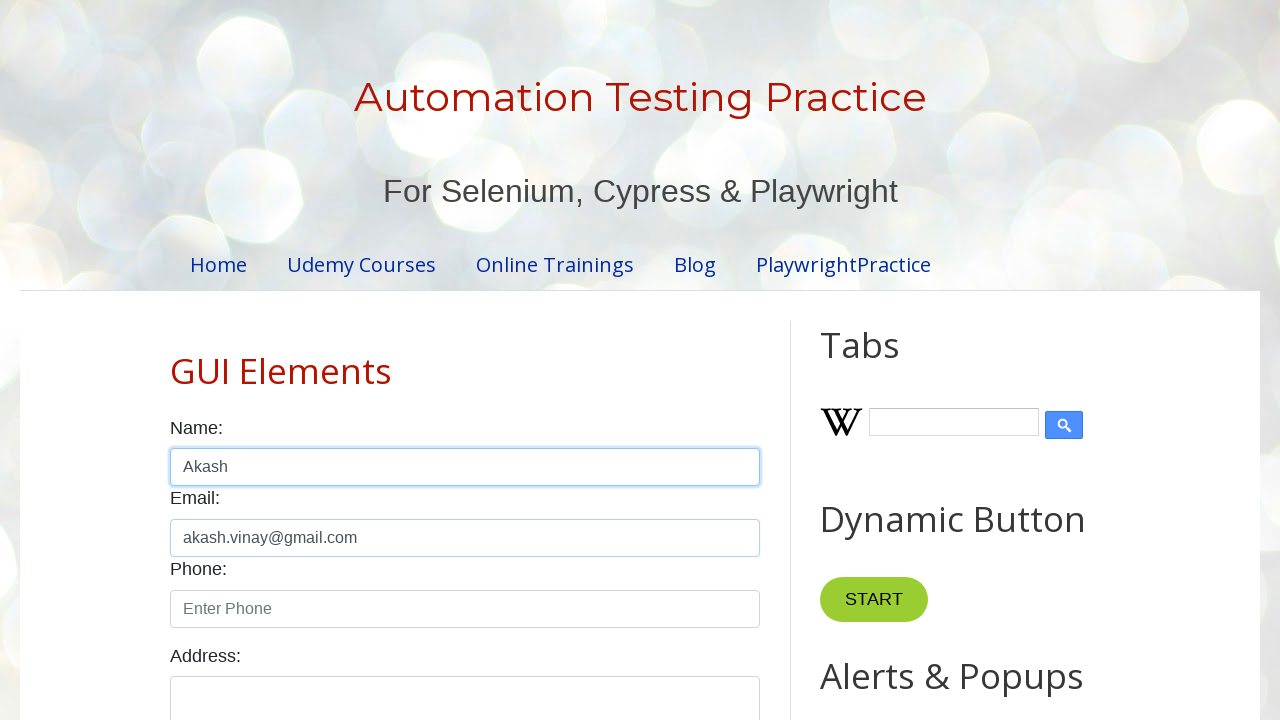

Filled phone field with '7845651292' on xpath=//input[@id='phone']
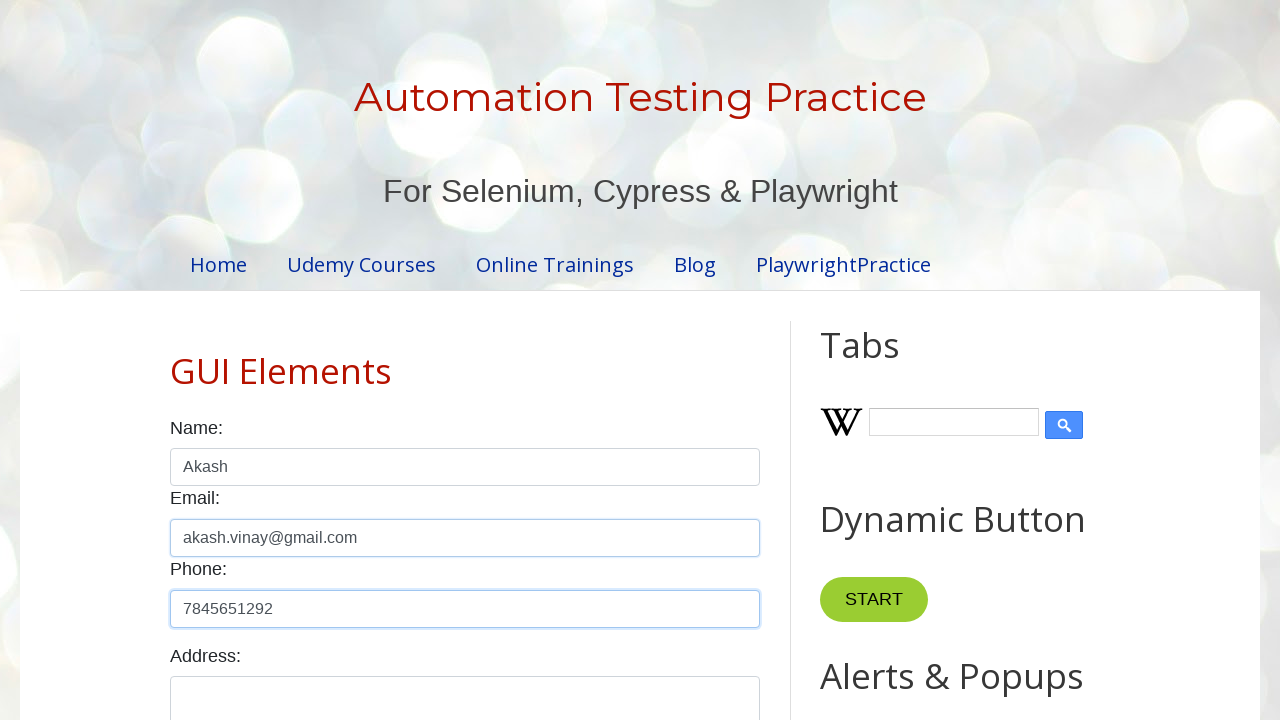

Selected a day checkbox at (208, 360) on xpath=//div[@class='form-group']/descendant::label[@class='form-check-label'] >>
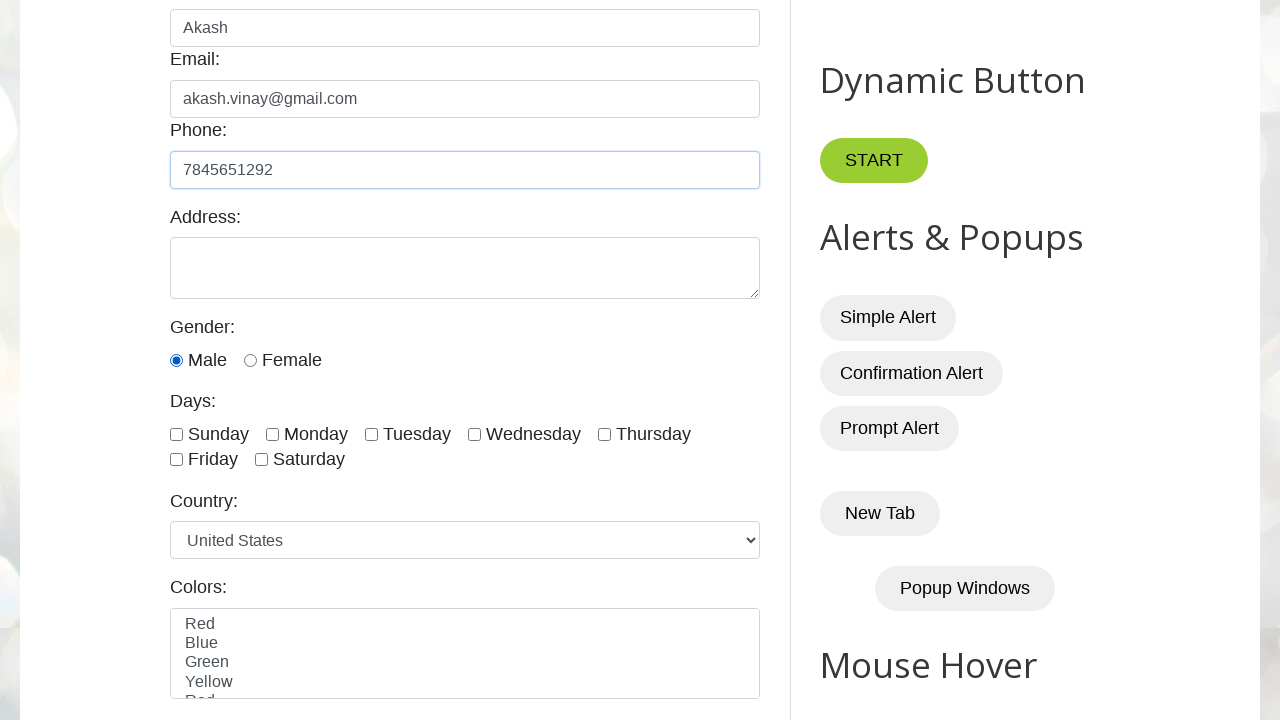

Selected a day checkbox at (292, 360) on xpath=//div[@class='form-group']/descendant::label[@class='form-check-label'] >>
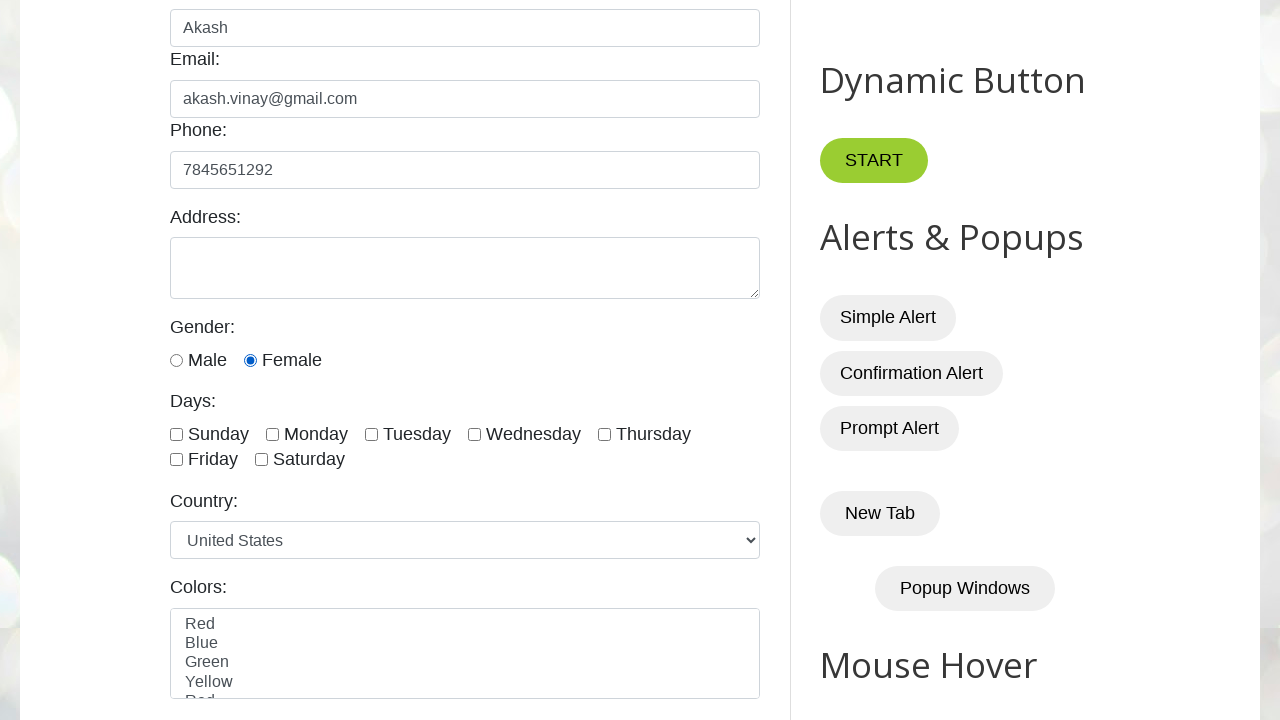

Selected a day checkbox at (218, 434) on xpath=//div[@class='form-group']/descendant::label[@class='form-check-label'] >>
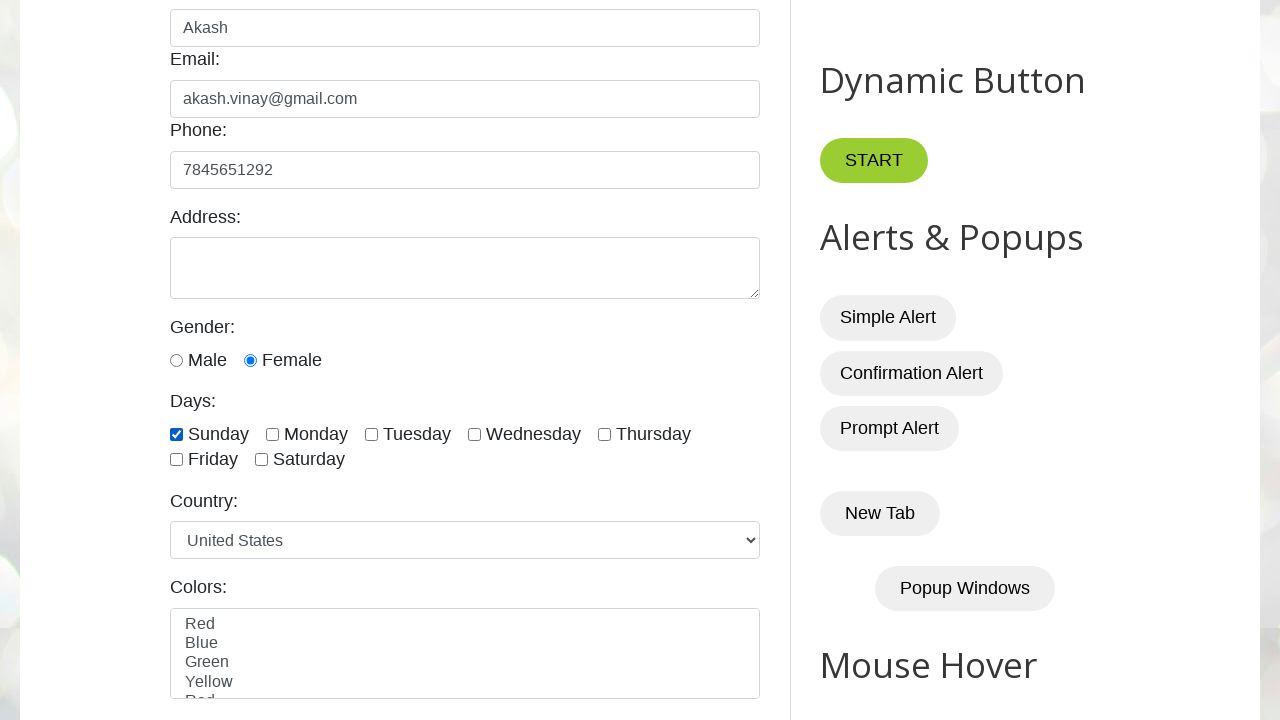

Selected a day checkbox at (316, 434) on xpath=//div[@class='form-group']/descendant::label[@class='form-check-label'] >>
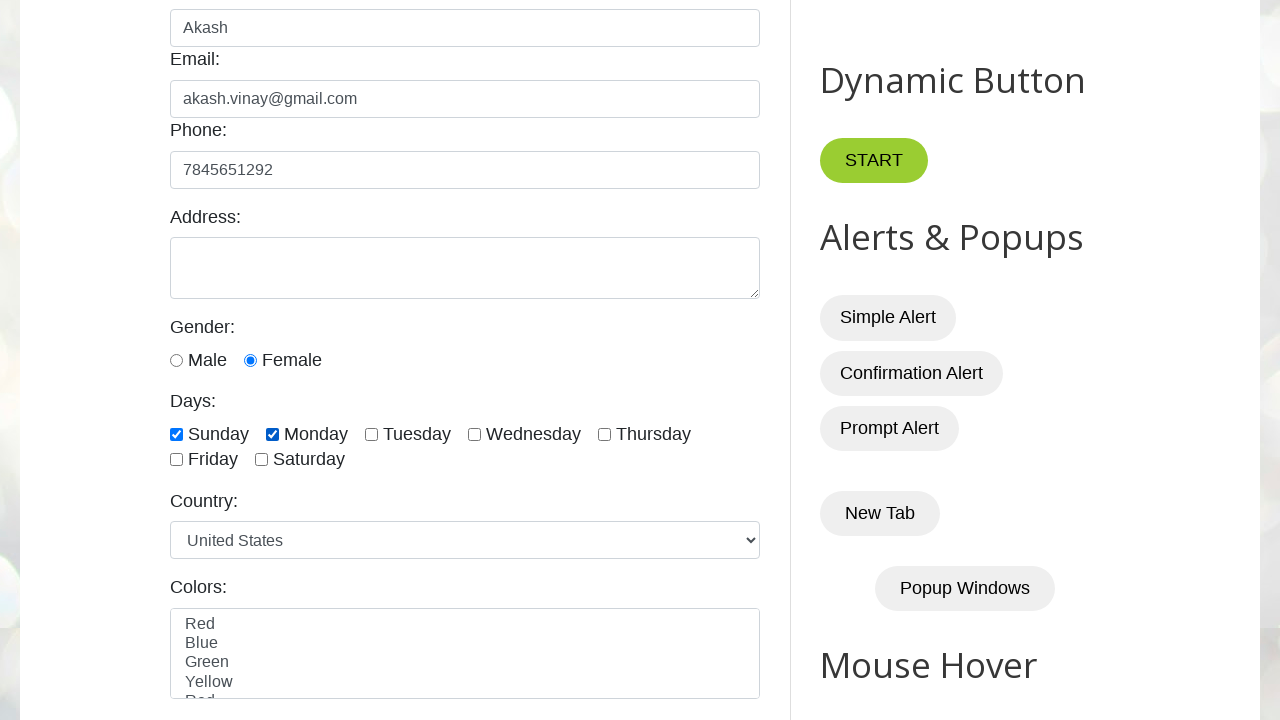

Selected a day checkbox at (417, 434) on xpath=//div[@class='form-group']/descendant::label[@class='form-check-label'] >>
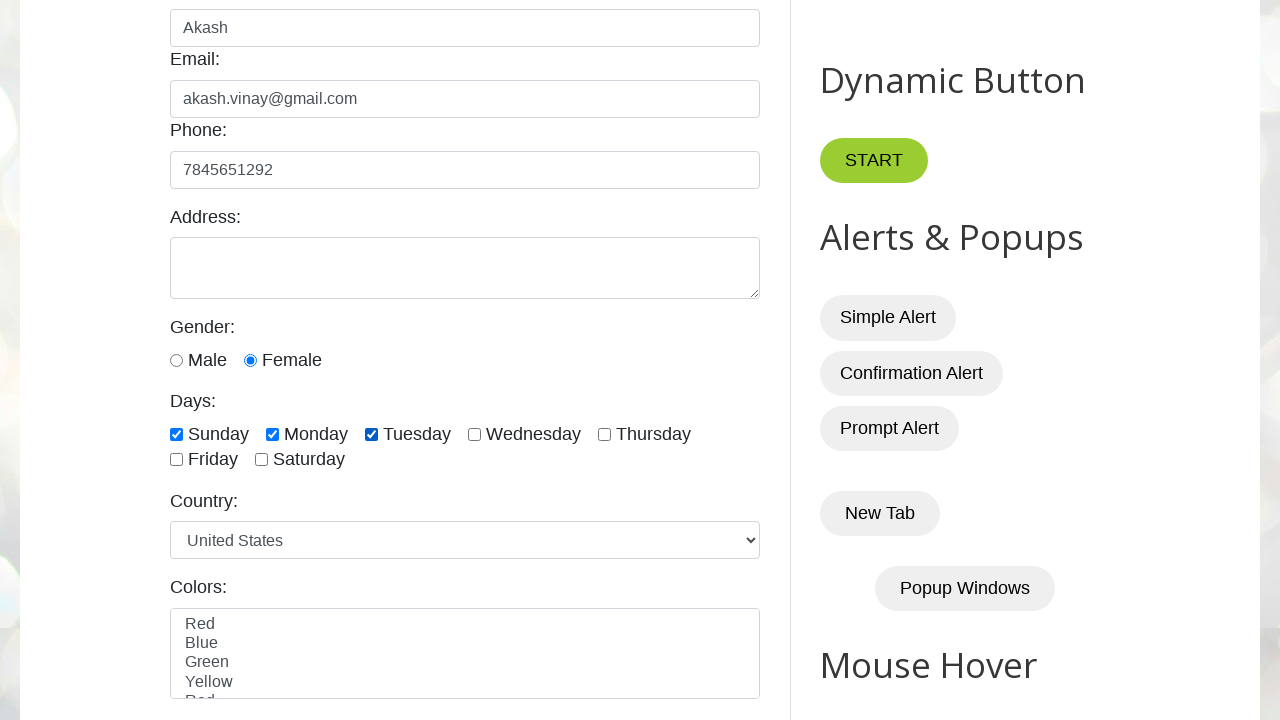

Selected a day checkbox at (534, 434) on xpath=//div[@class='form-group']/descendant::label[@class='form-check-label'] >>
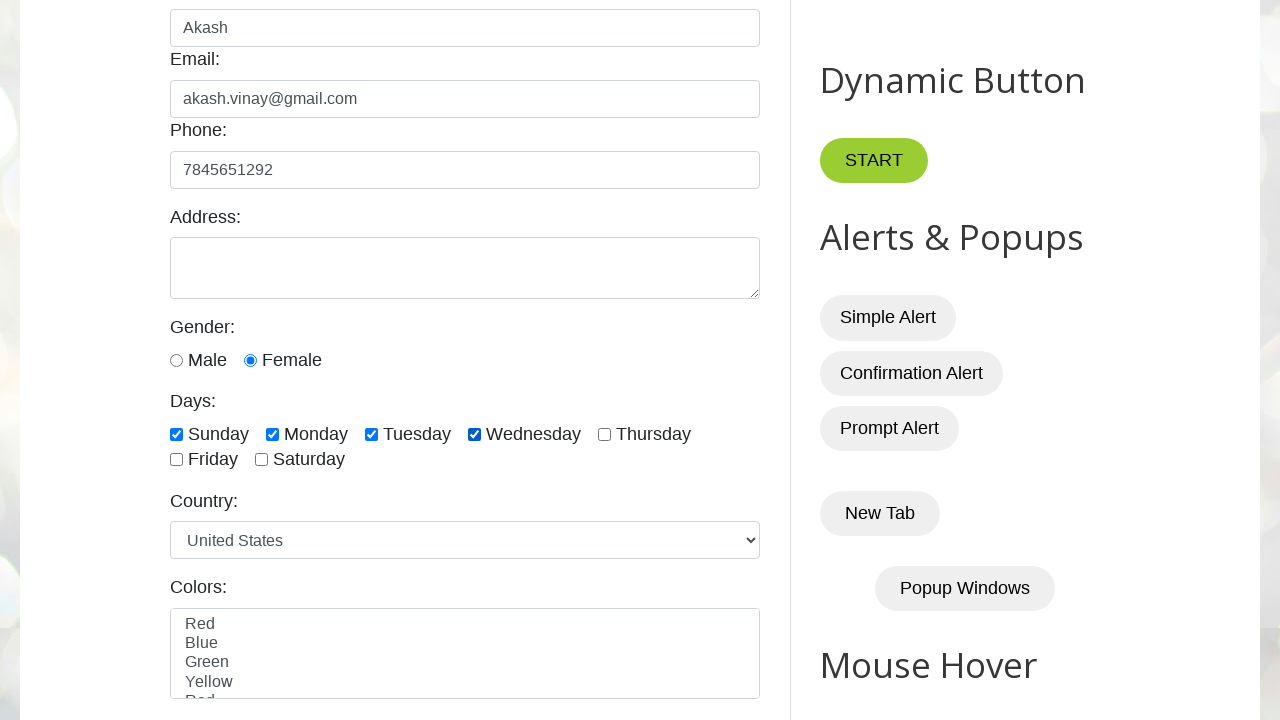

Selected a day checkbox at (654, 434) on xpath=//div[@class='form-group']/descendant::label[@class='form-check-label'] >>
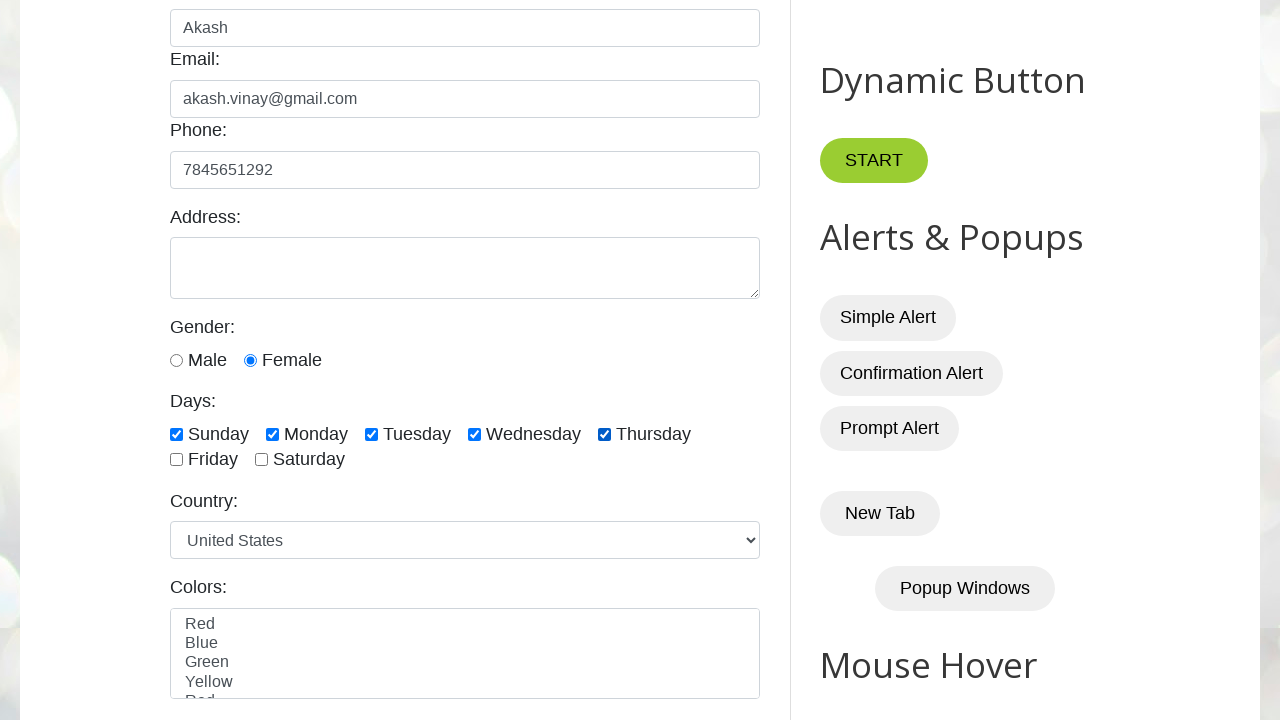

Selected a day checkbox at (213, 460) on xpath=//div[@class='form-group']/descendant::label[@class='form-check-label'] >>
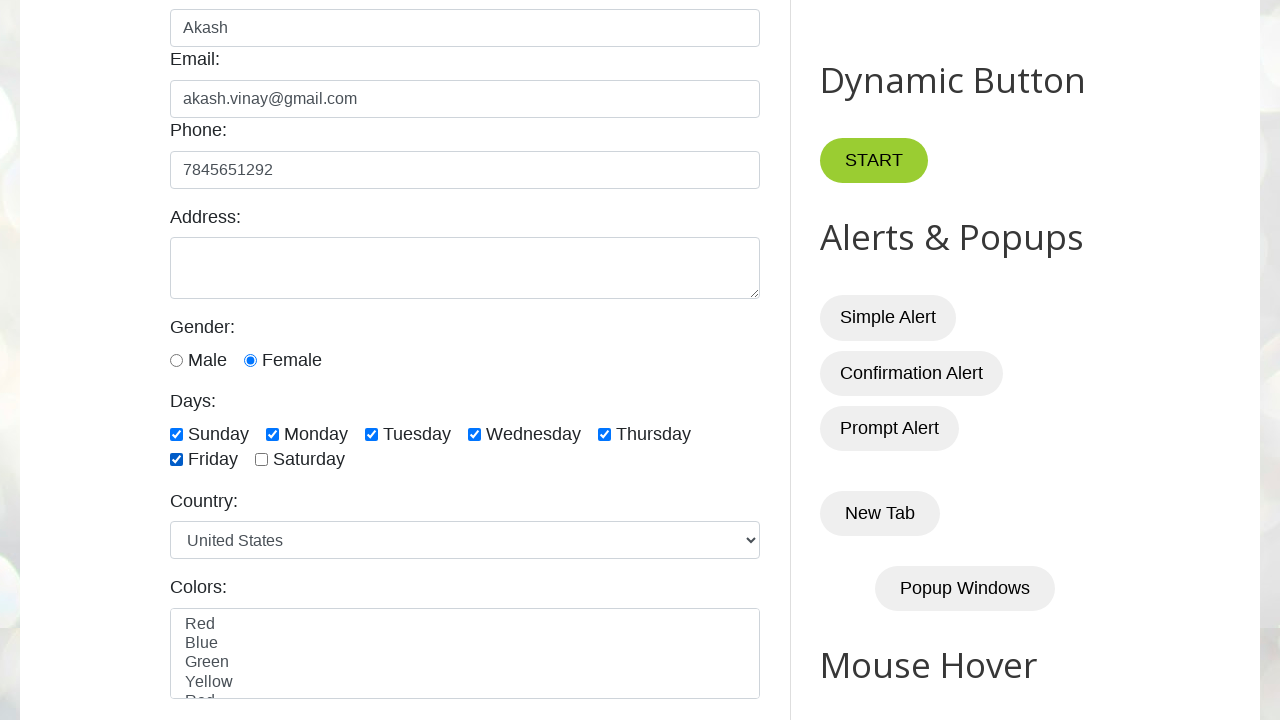

Selected a day checkbox at (309, 460) on xpath=//div[@class='form-group']/descendant::label[@class='form-check-label'] >>
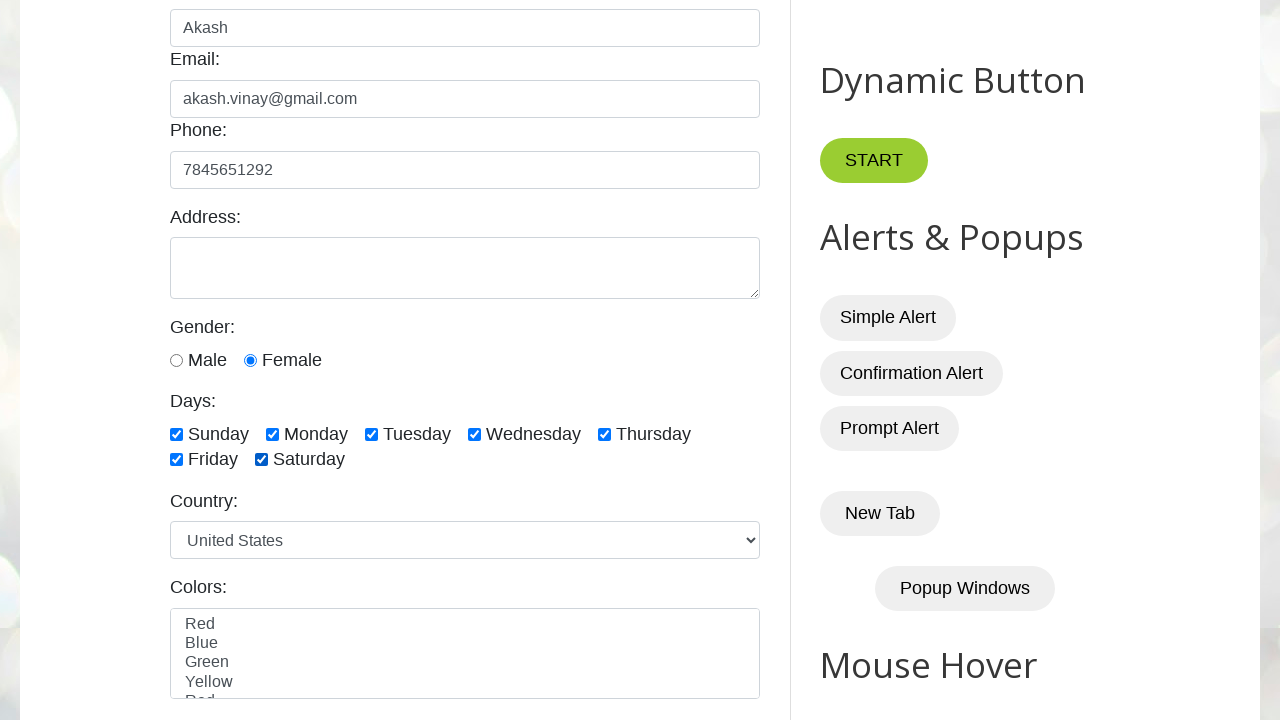

Clicked on country dropdown at (465, 540) on xpath=//select[@id='country']
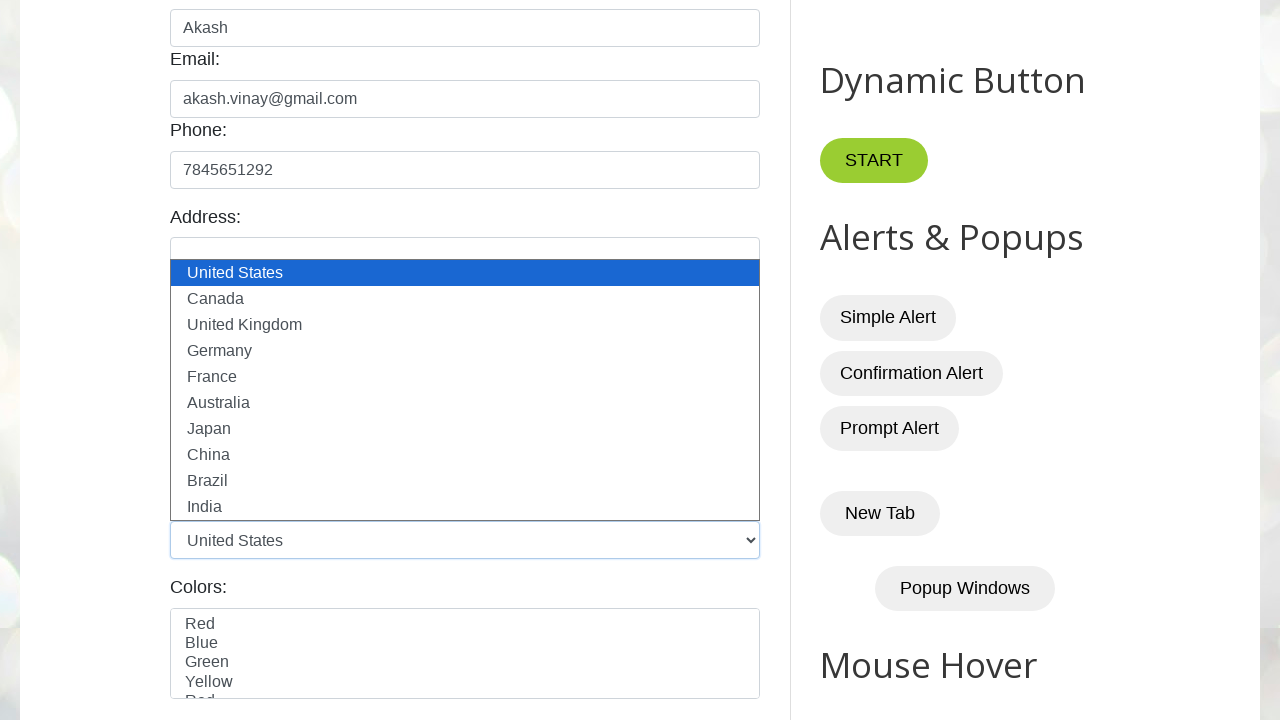

Selected 'France' from country dropdown on xpath=//select[@id='country']
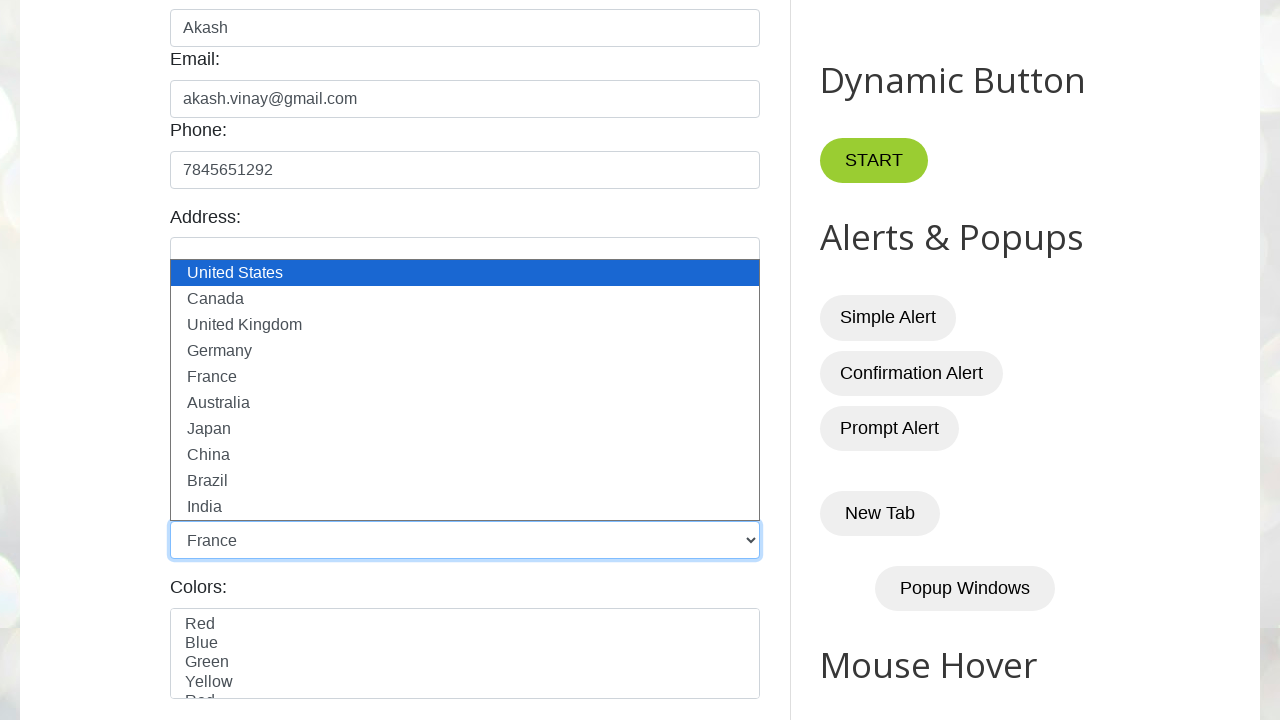

Filled Wikipedia search field with 'Heaven' on xpath=//input[@id='Wikipedia1_wikipedia-search-input']
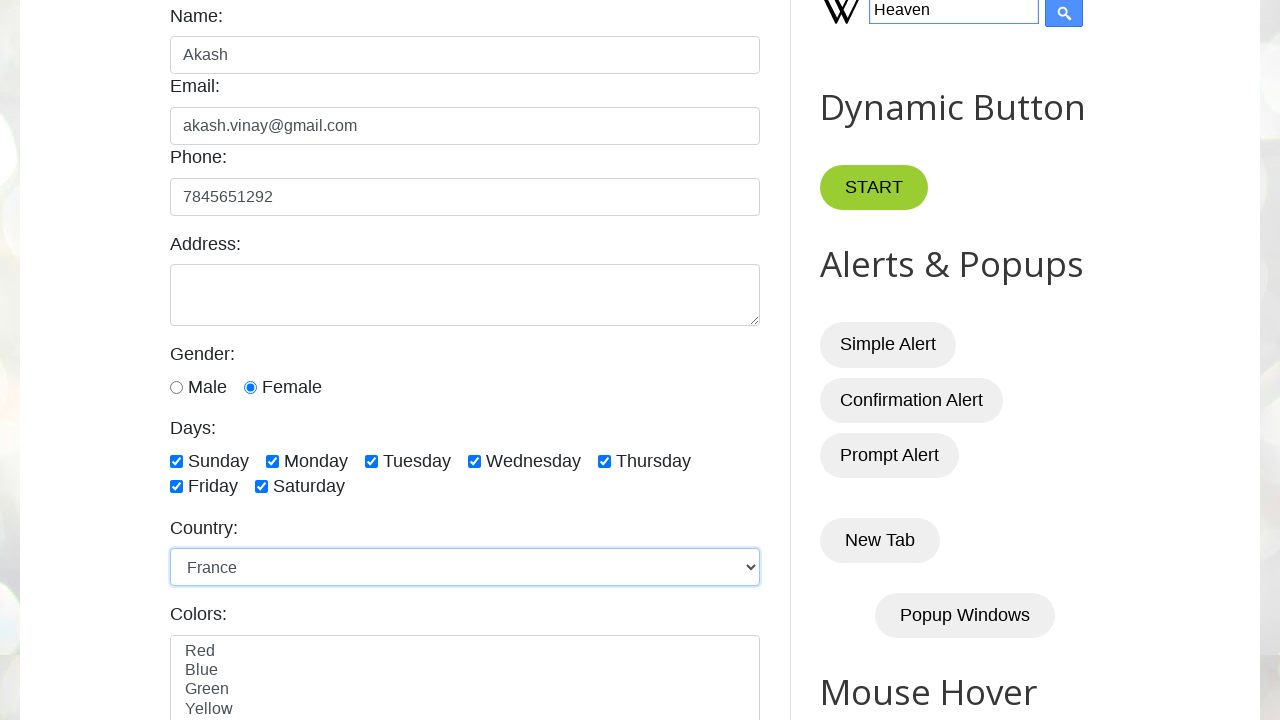

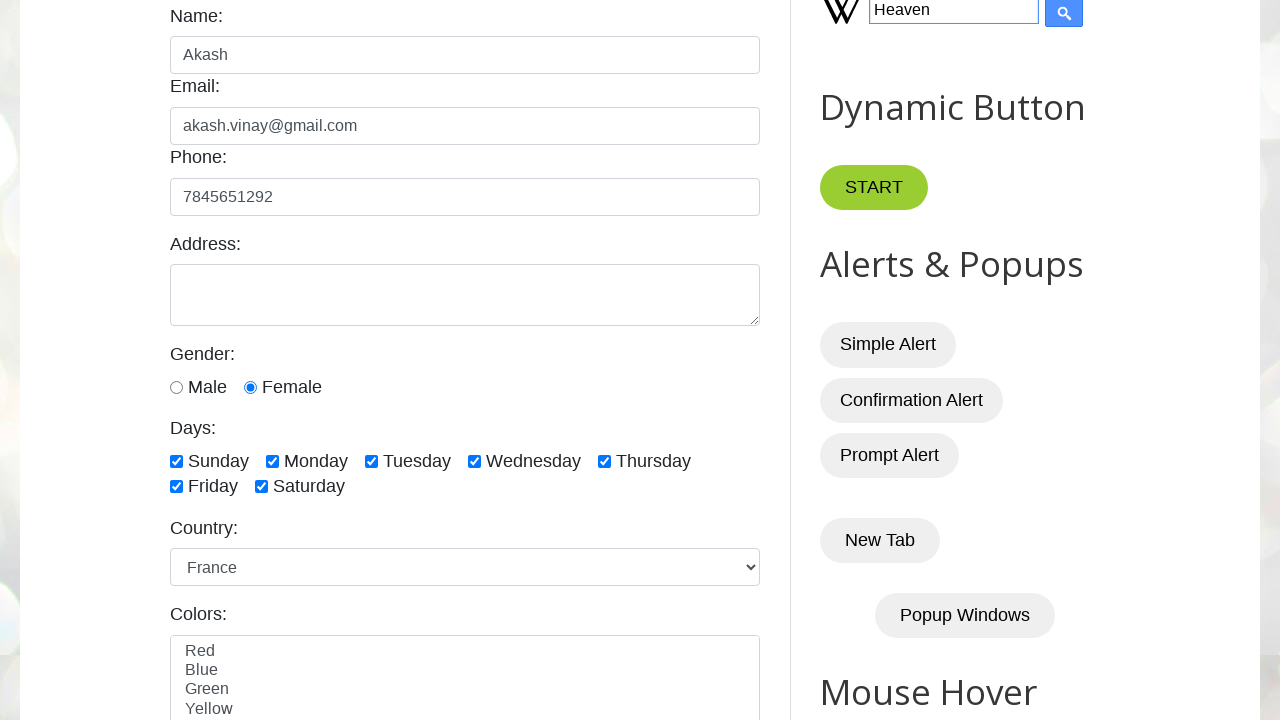